Tests that clicking the adder button and immediately trying to find the new element fails because it hasn't appeared yet

Starting URL: https://www.selenium.dev/selenium/web/dynamic.html

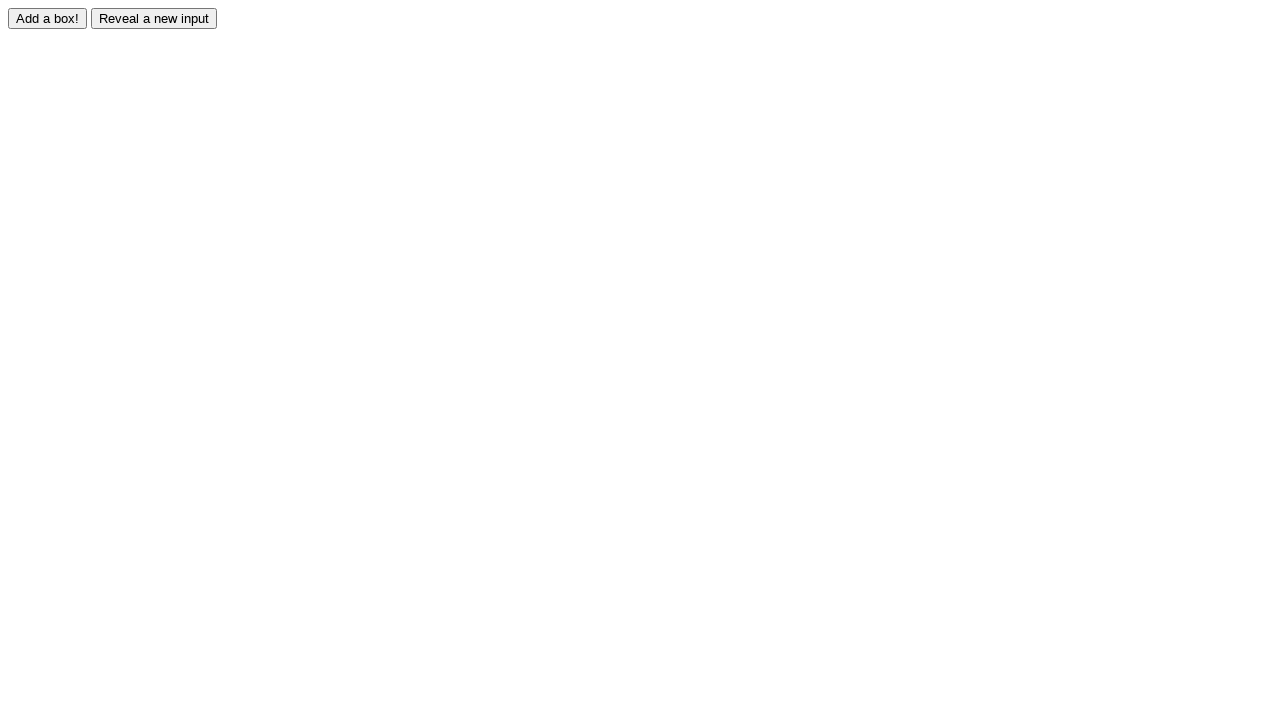

Navigated to dynamic.html page
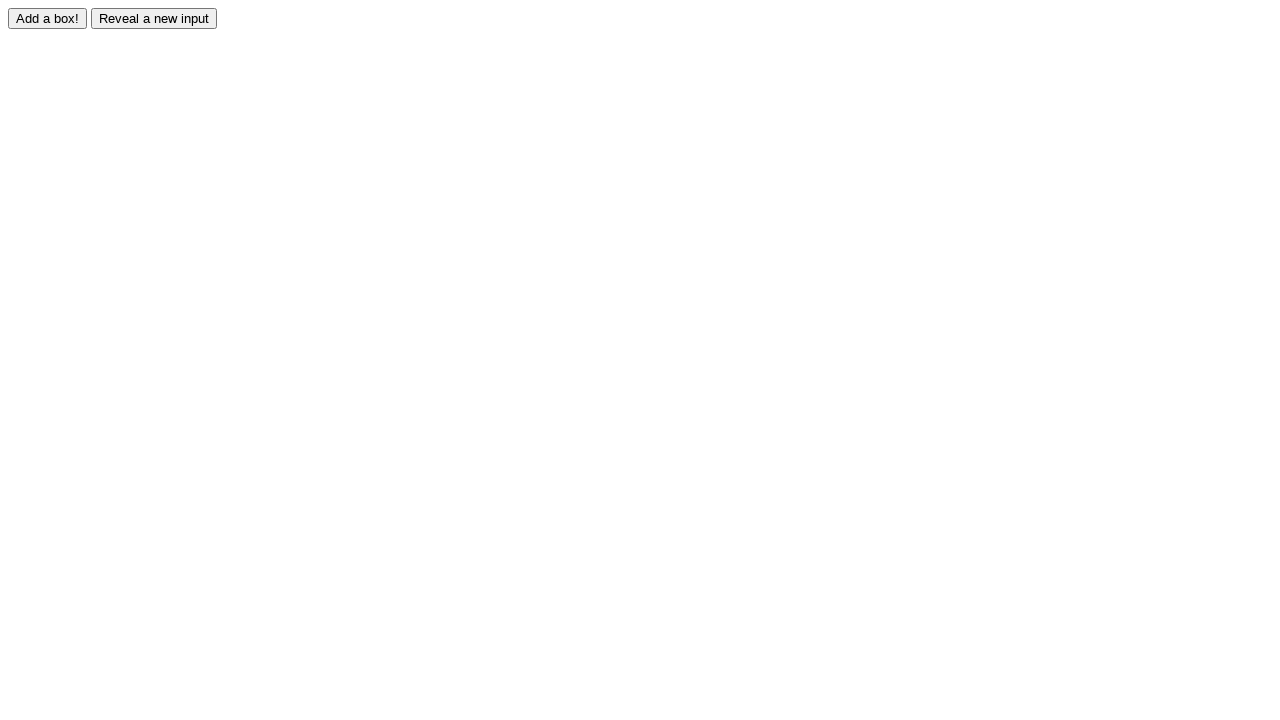

Clicked the adder button at (48, 18) on #adder
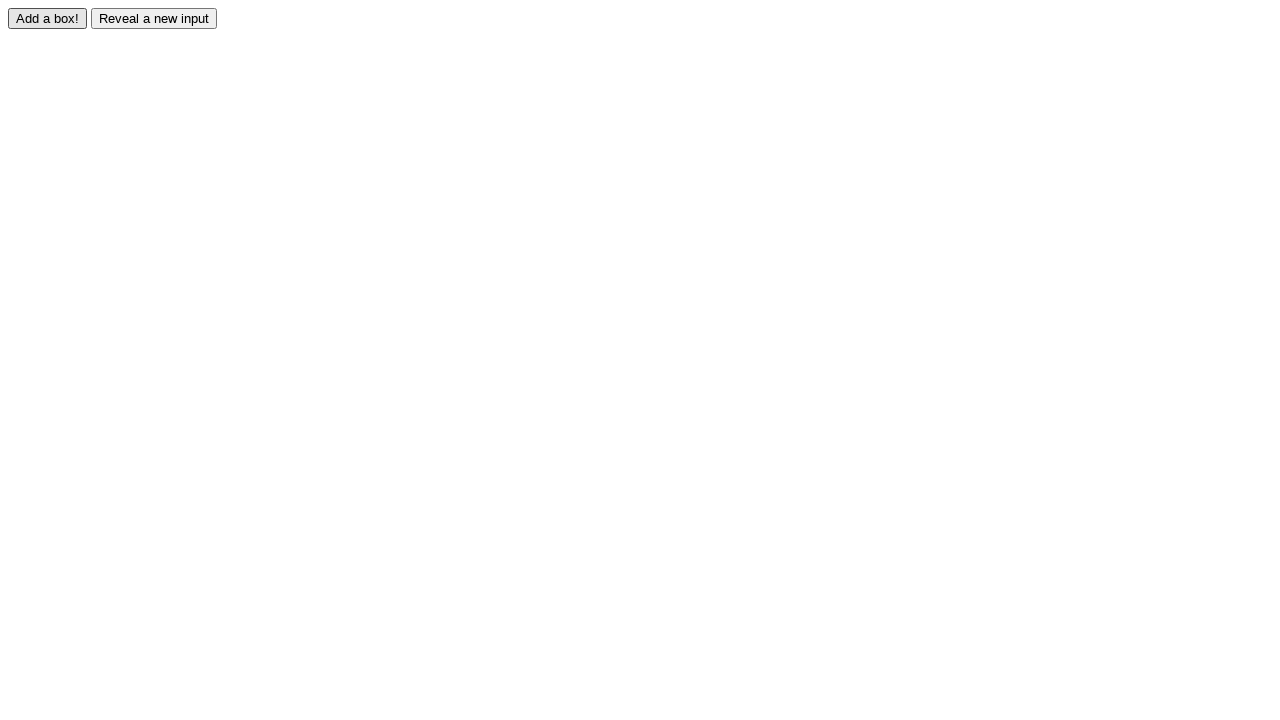

Verified that new element #box0 does not exist immediately after clicking adder
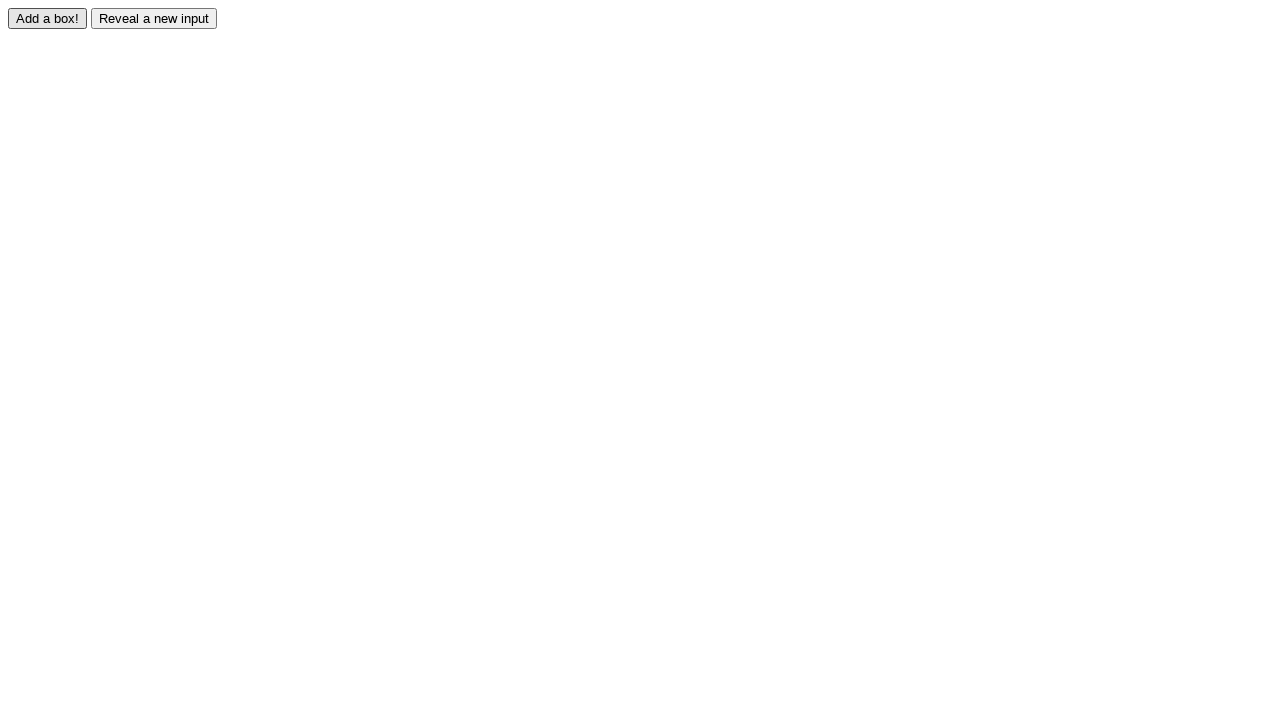

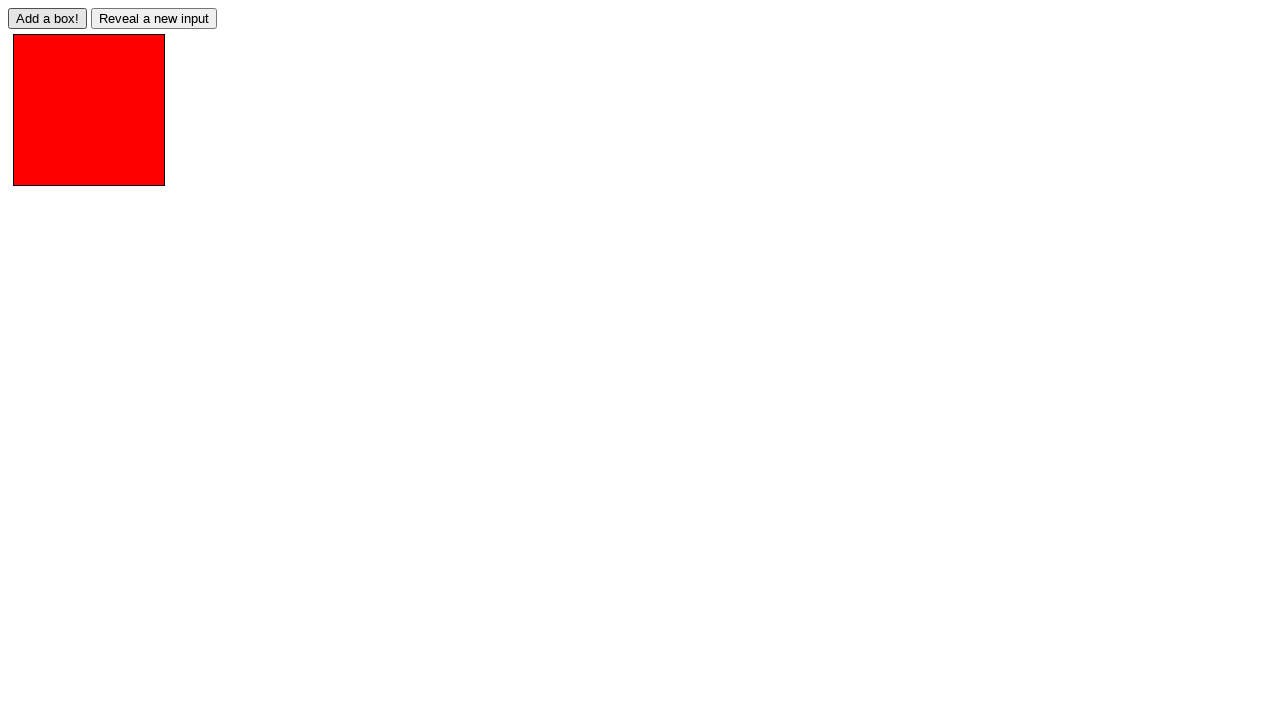